Tests the "Remove" button by clicking it and verifying that a message element is displayed

Starting URL: https://atidcollege.co.il/Xamples/ex_synchronization.html

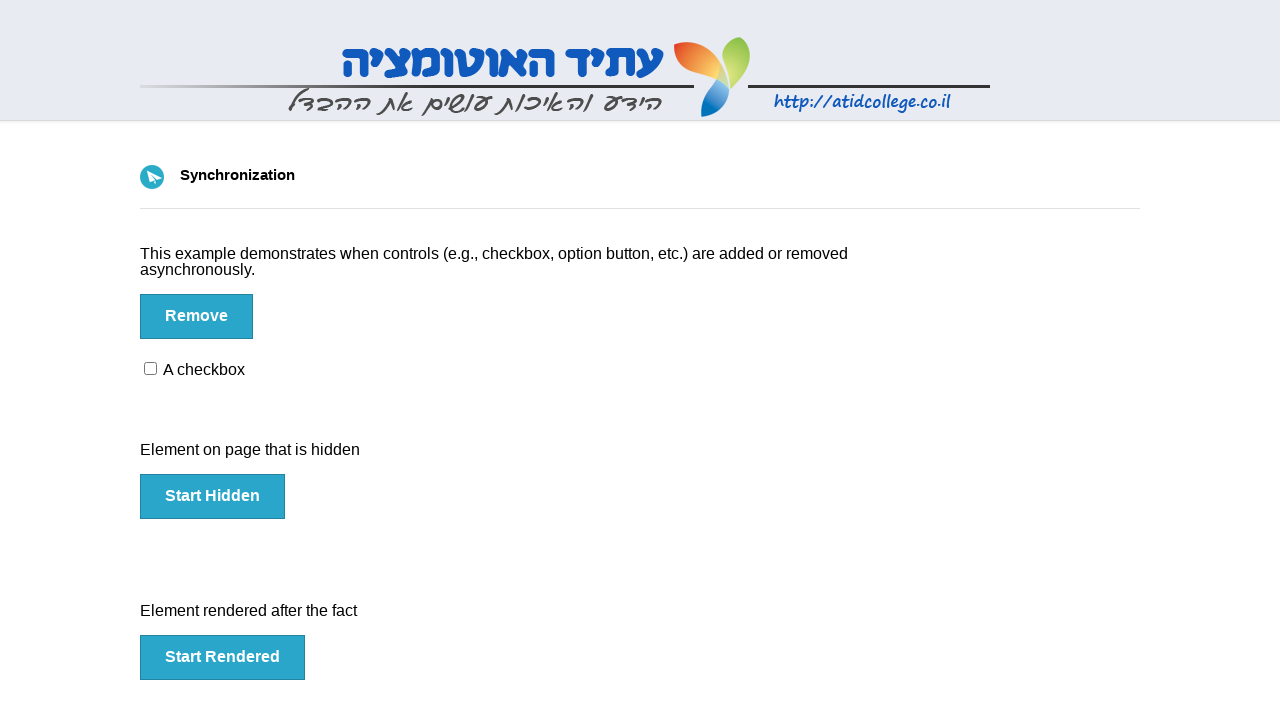

Clicked the Remove button at (196, 316) on button:text('Remove')
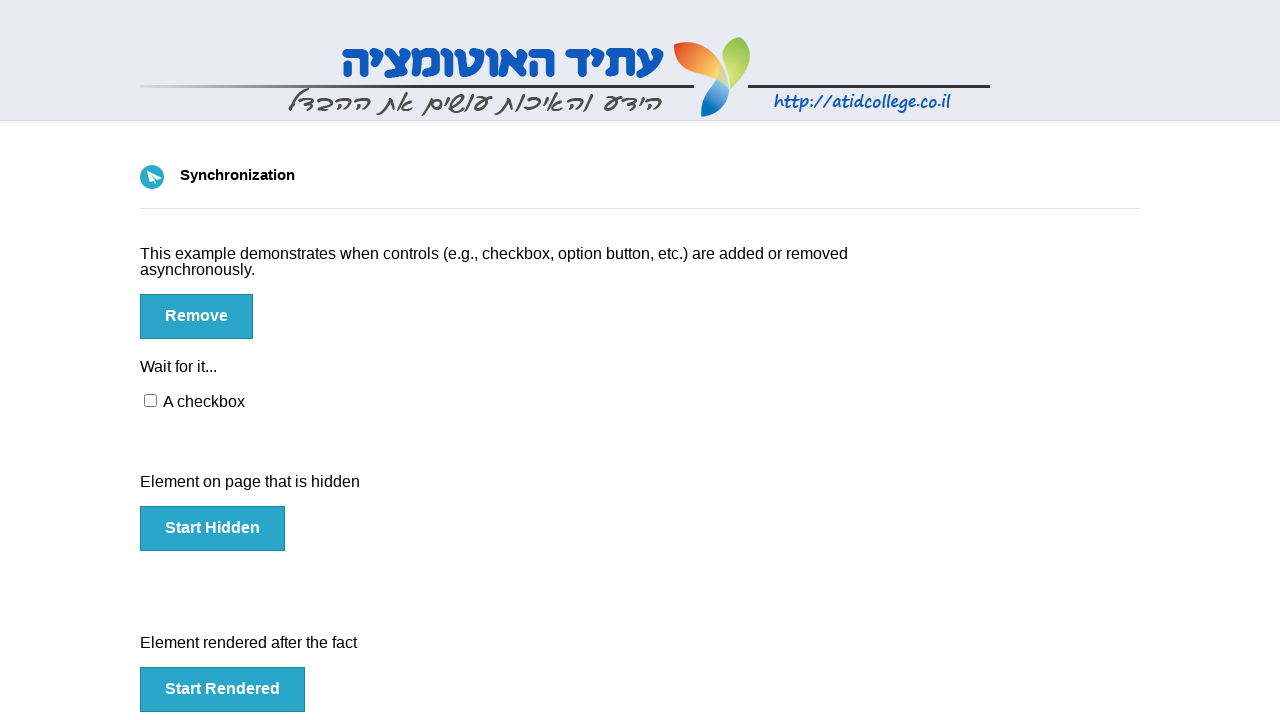

Message element appeared on the page
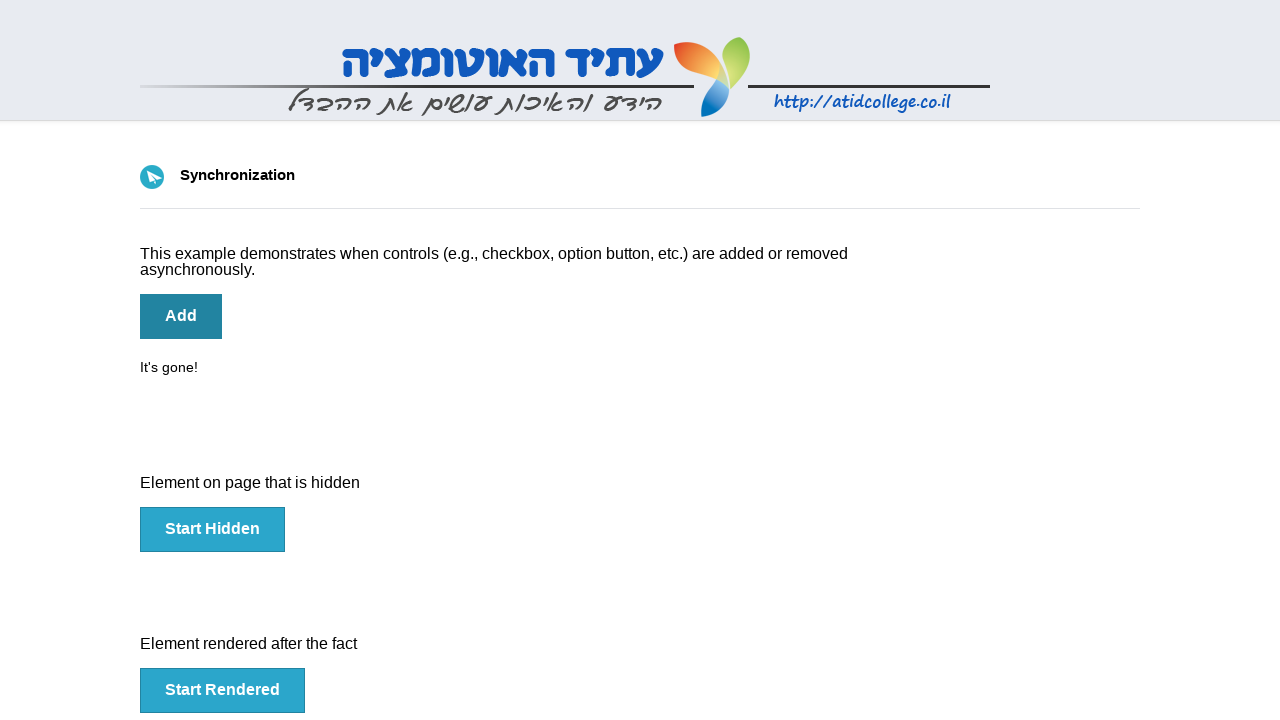

Verified that the message element is visible
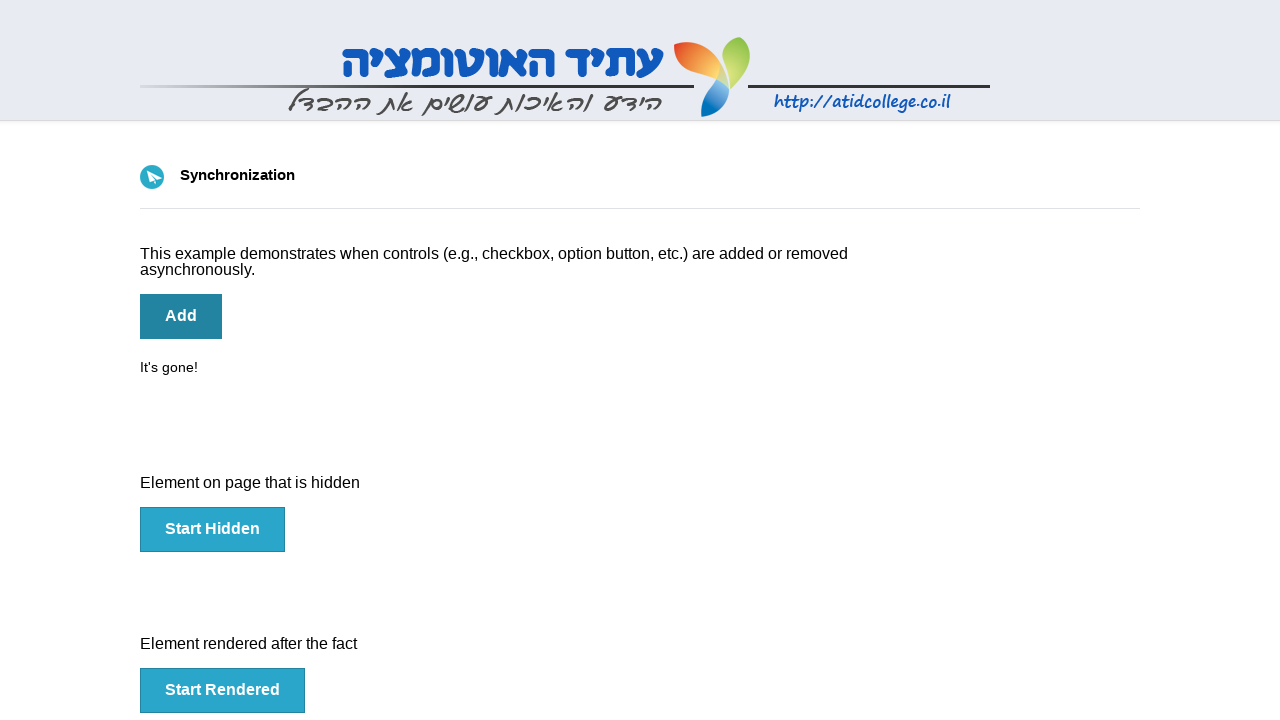

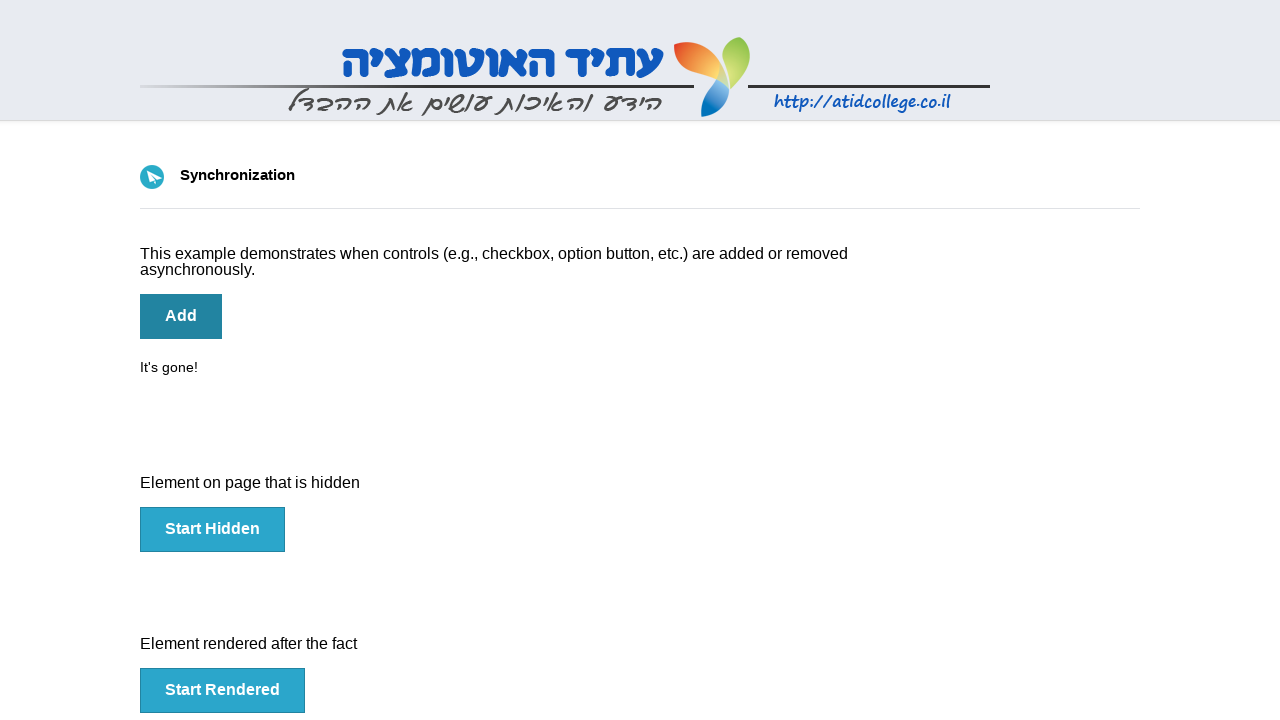